Tests alert handling by clicking a button that triggers an alert and then accepting the alert dialog

Starting URL: http://demo.automationtesting.in/Alerts.html

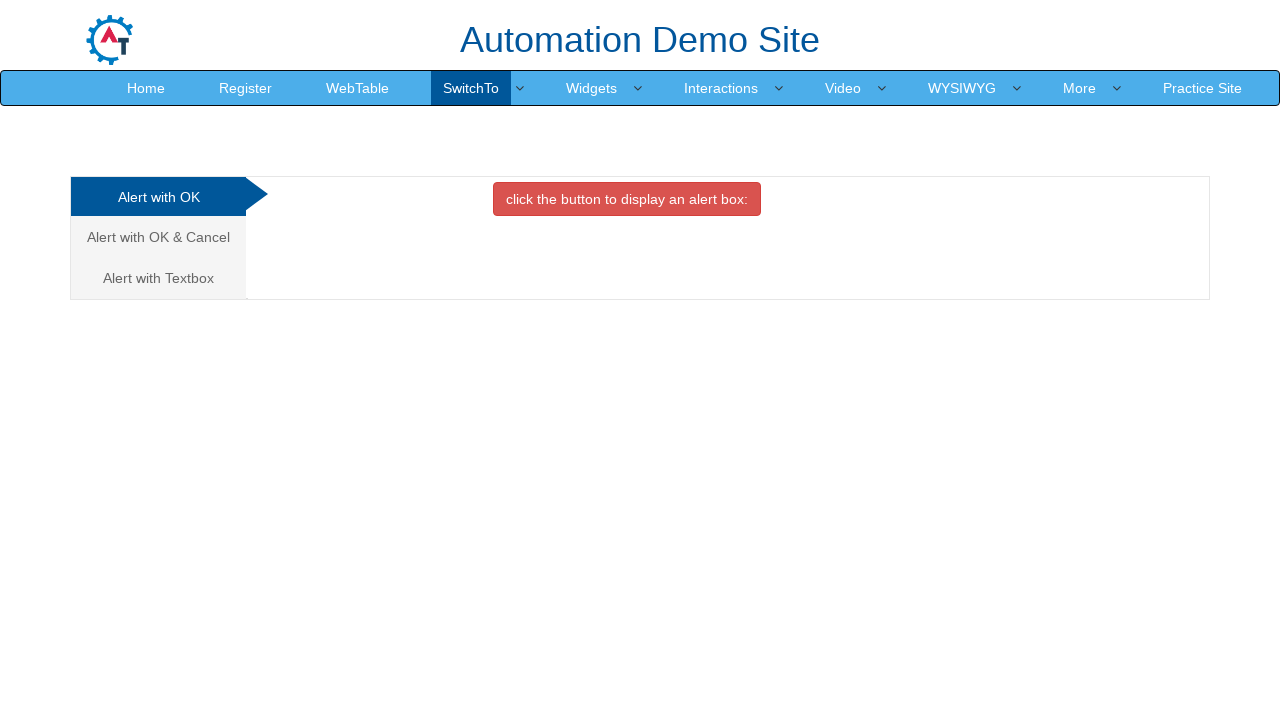

Clicked the alert button to trigger alert dialog at (627, 199) on button.btn.btn-danger
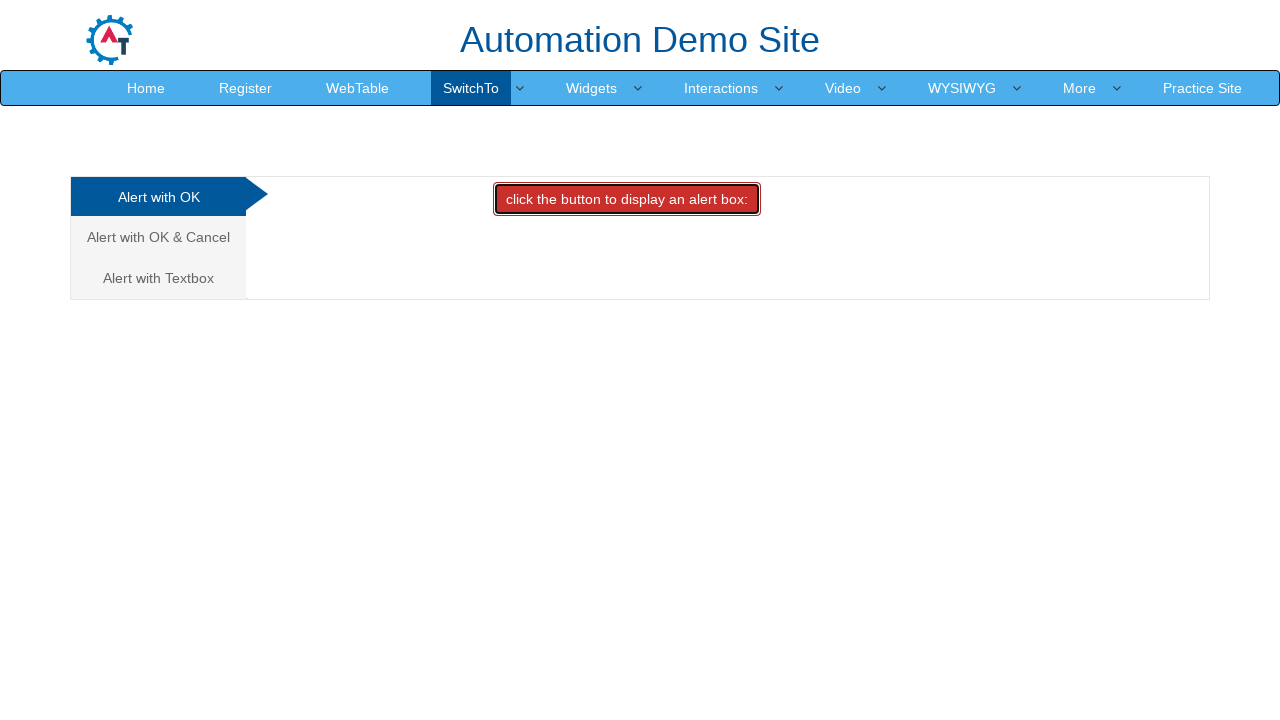

Set up dialog handler to accept alert
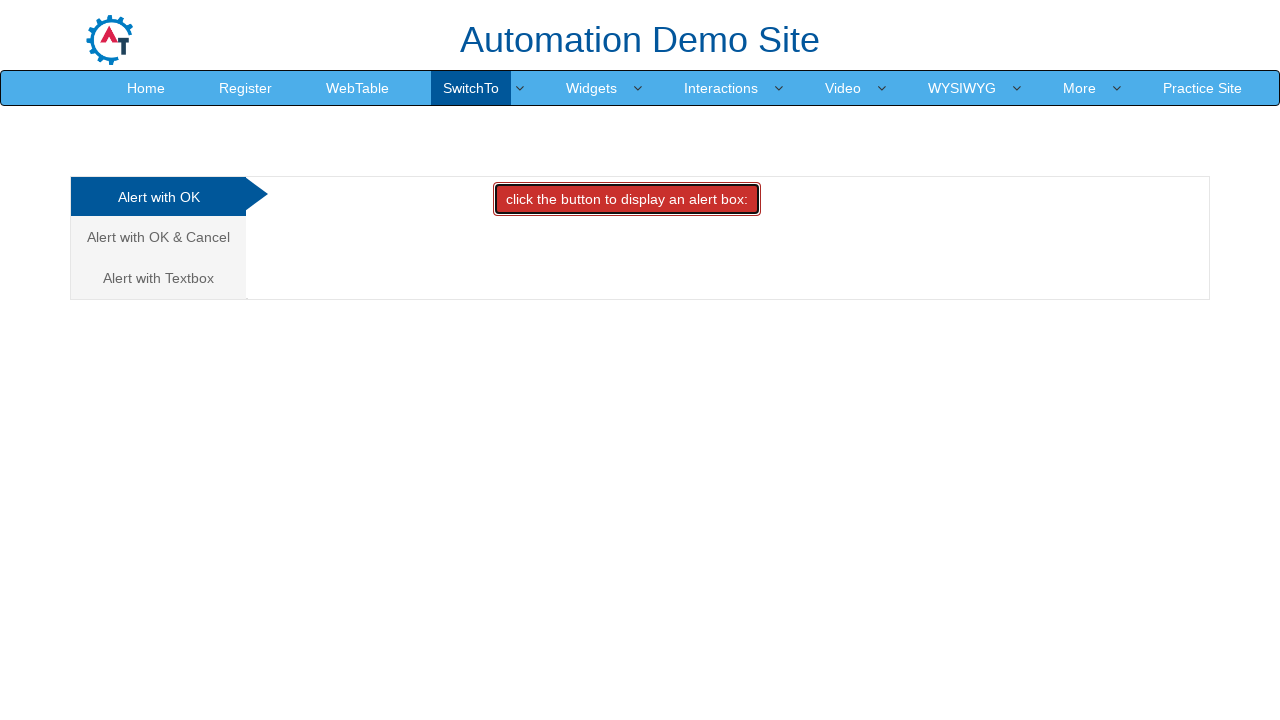

Waited for alert processing to complete
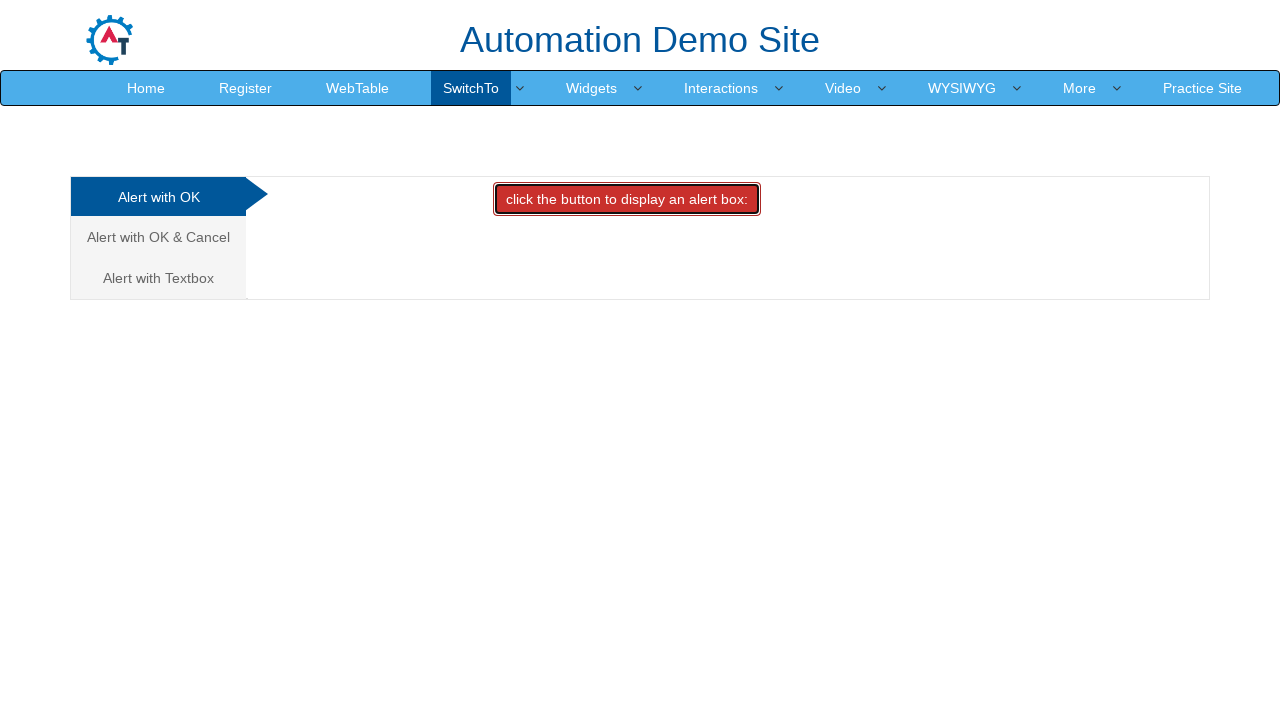

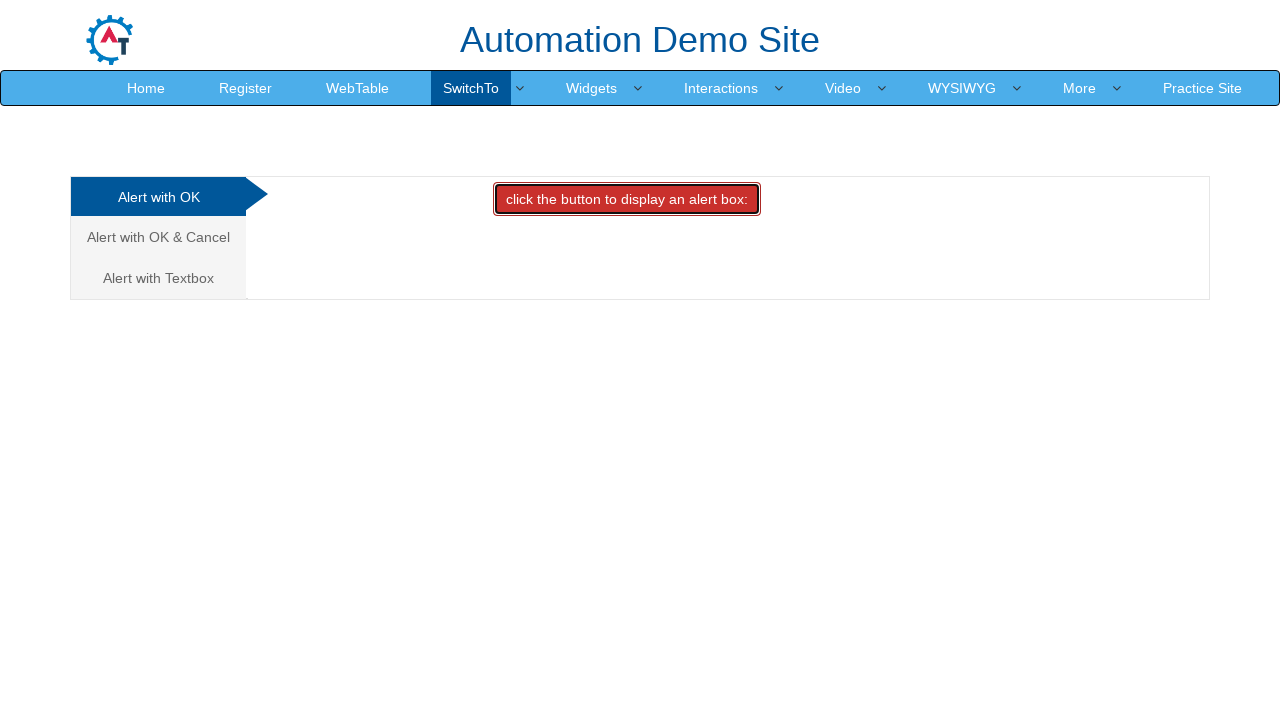